Navigates to Discourse website, clicks Demo link, switches to new window, scrolls through the page and interacts with locked discussion items

Starting URL: https://www.discourse.org/

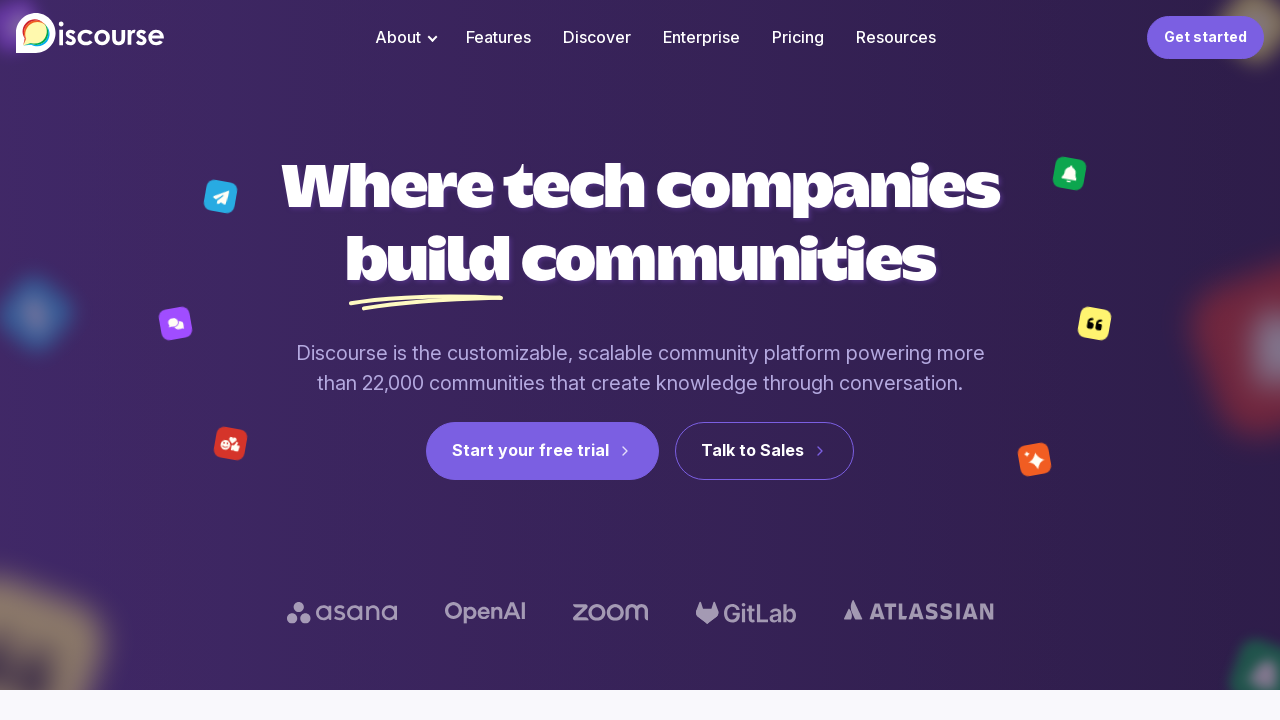

Clicked Demo link on Discourse website at (919, 409) on text=Demo
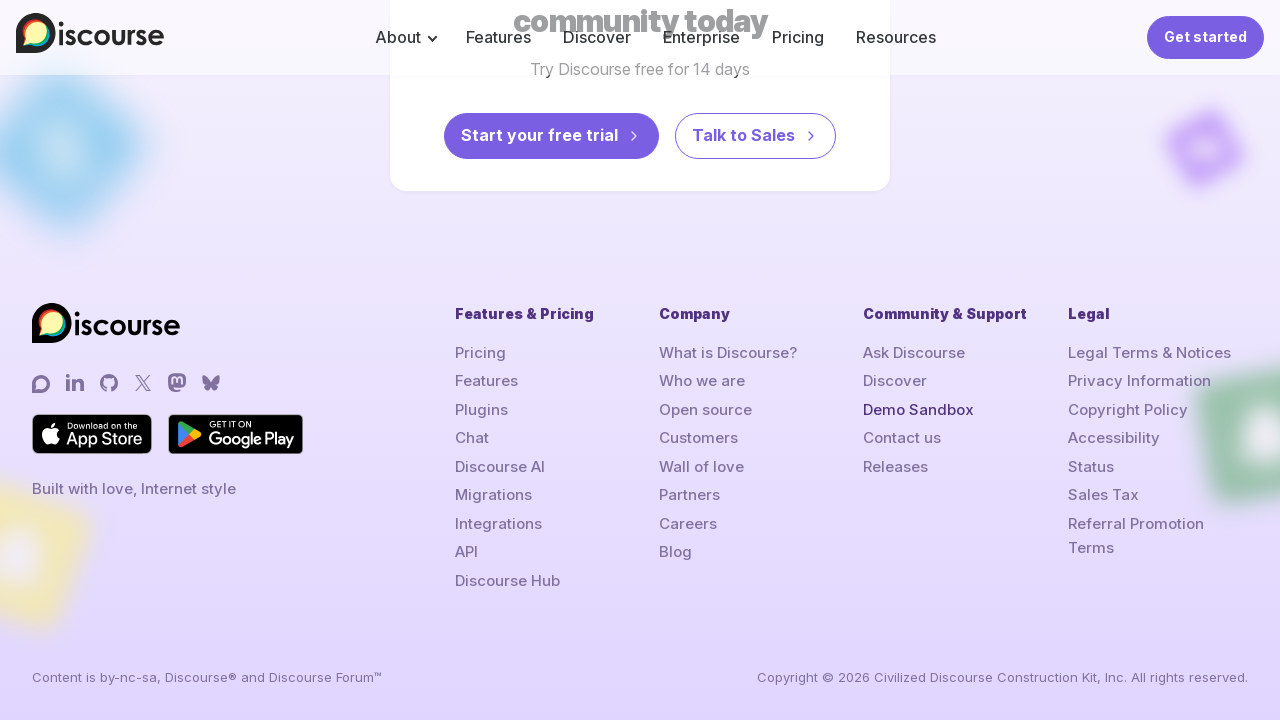

Waited 2 seconds for new tab to open
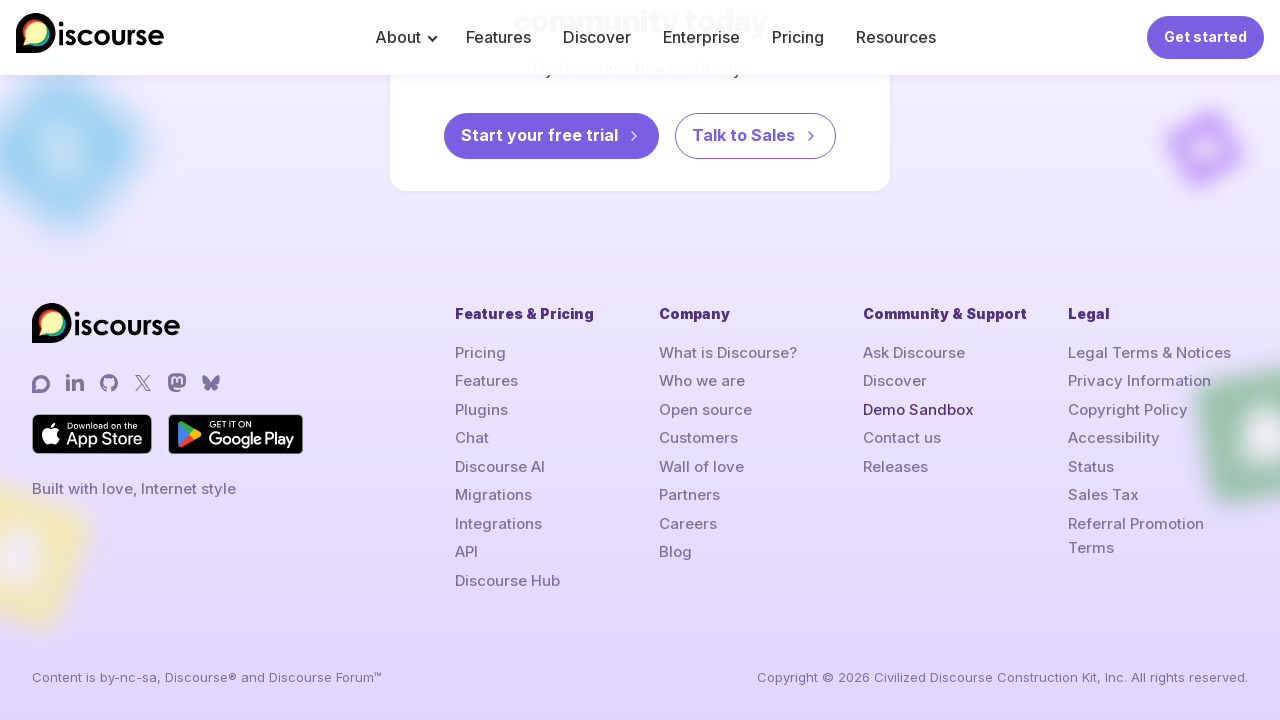

Switched to newly opened tab
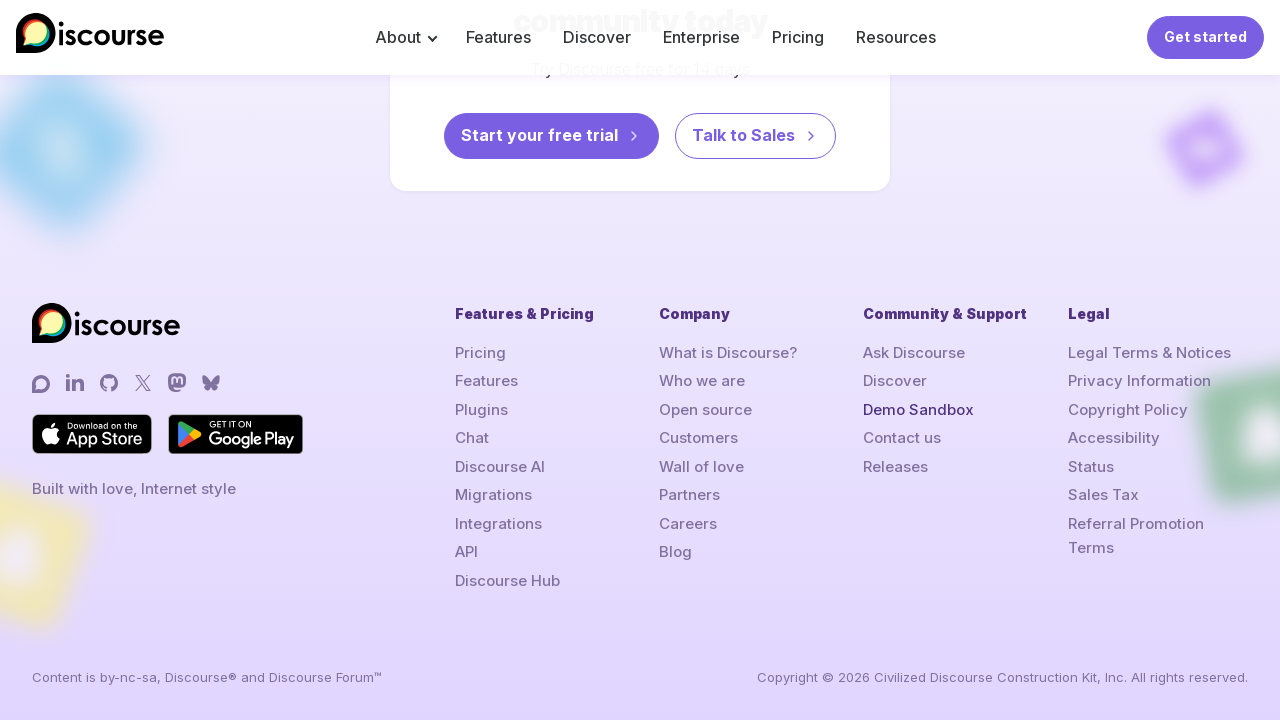

Updated page reference to new tab
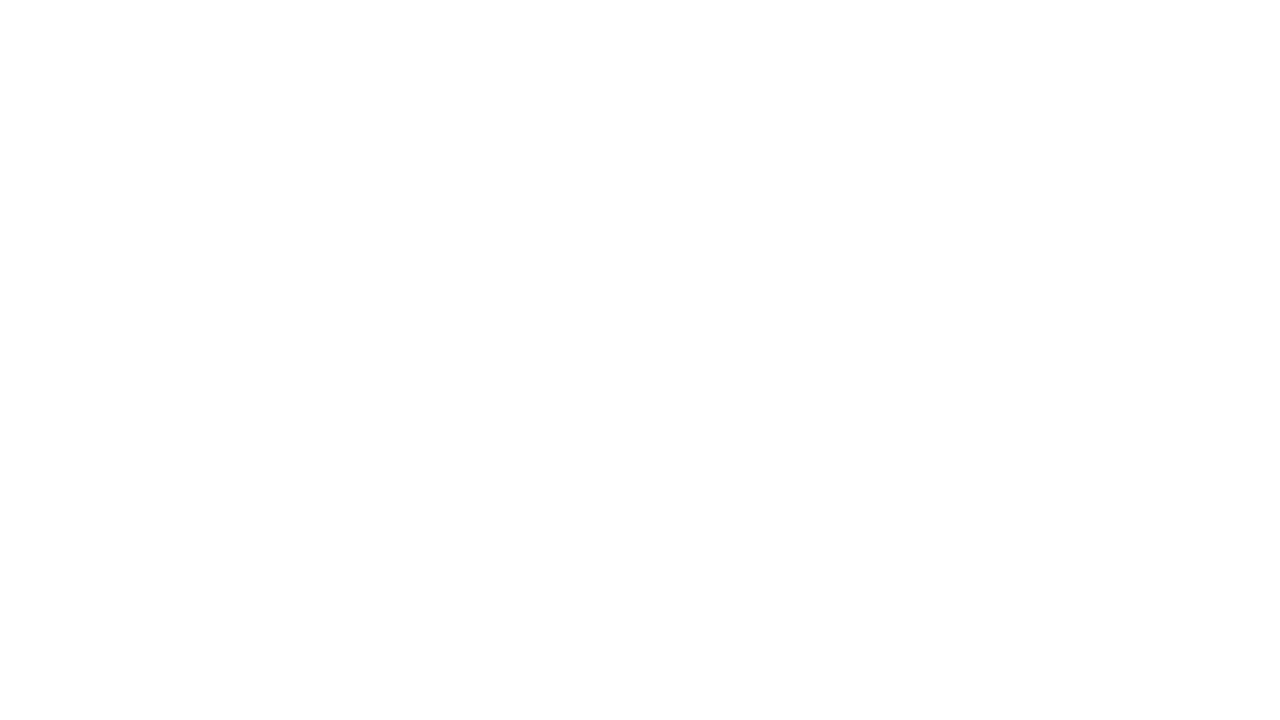

Scrolled to bottom of page to load all content
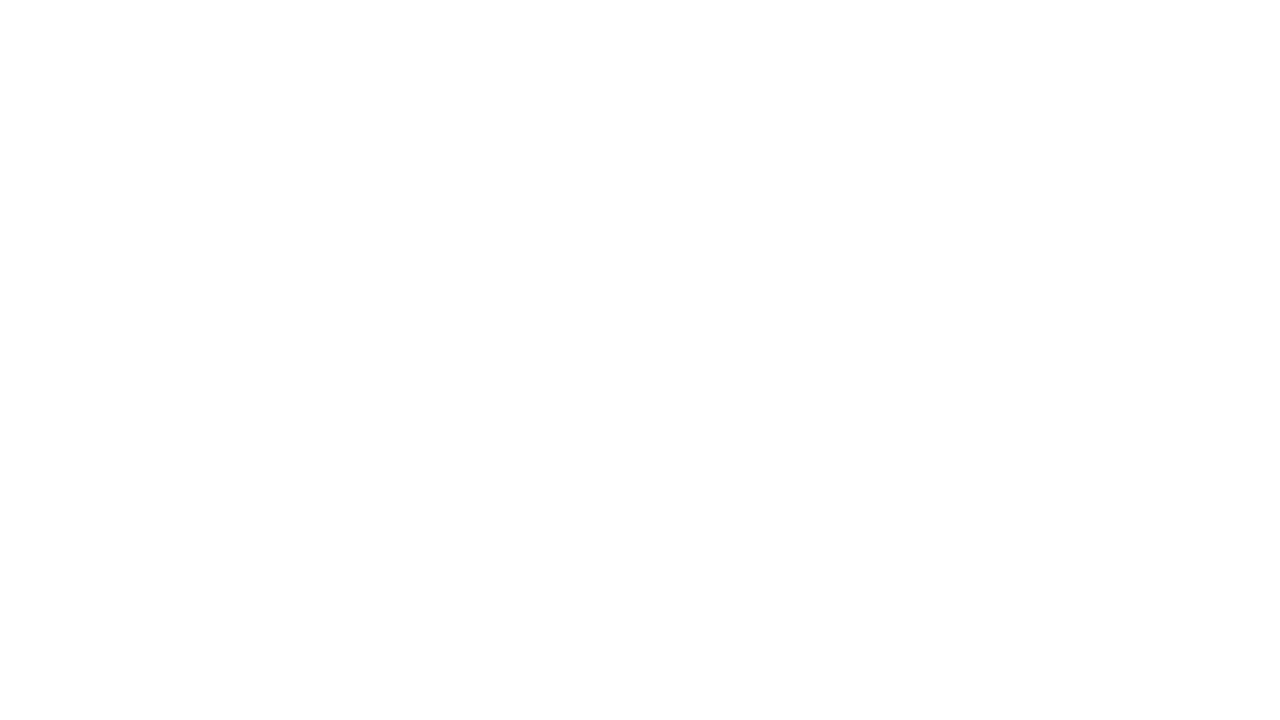

Waited 3 seconds for page content to fully load
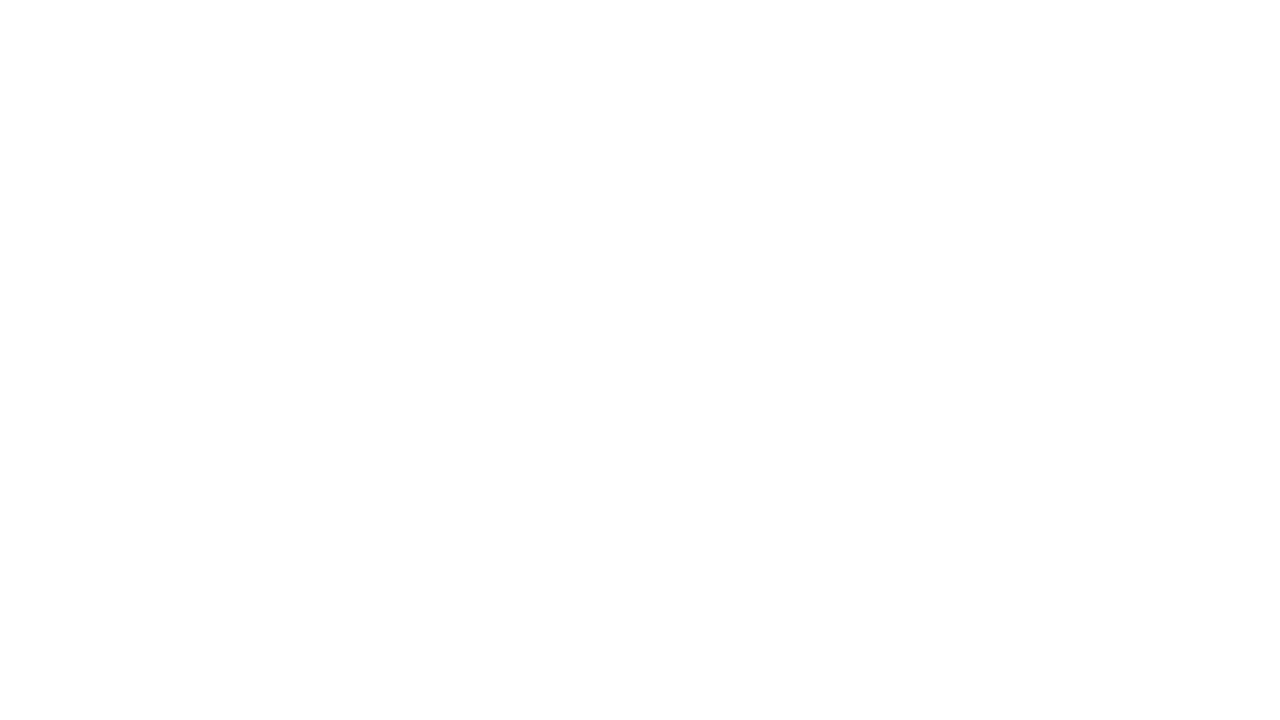

Found all locked discussion items on the page
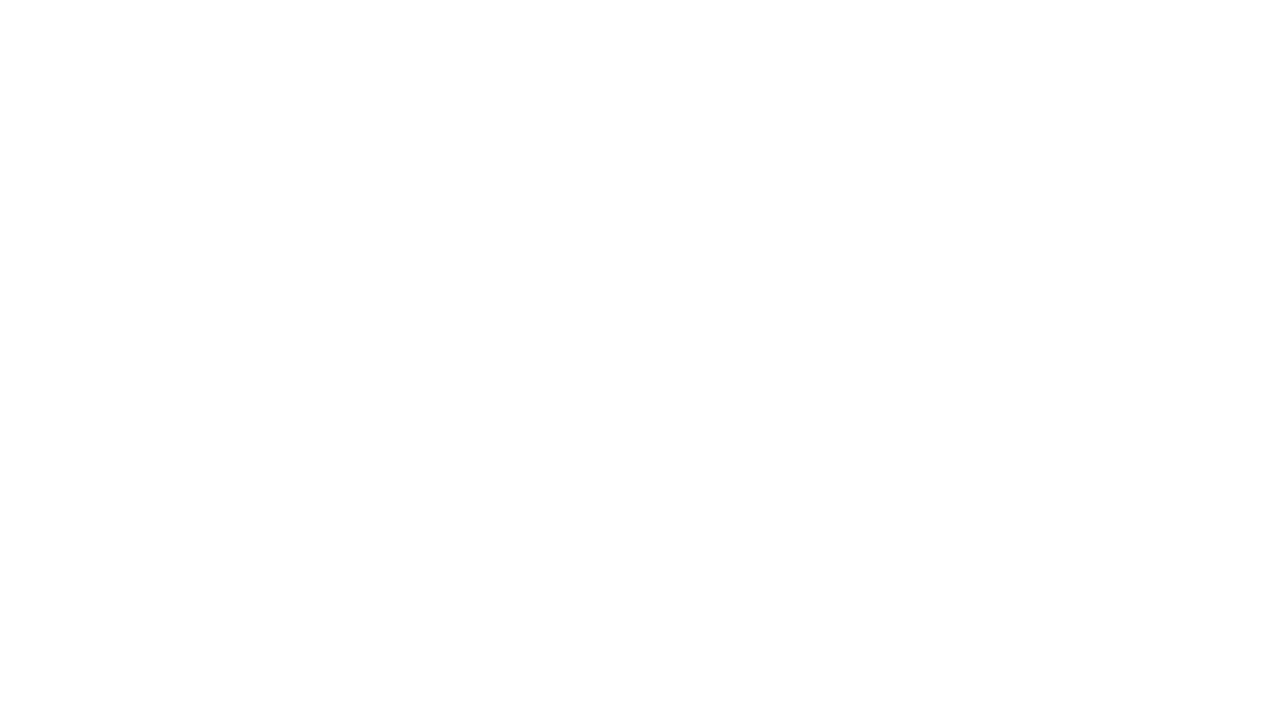

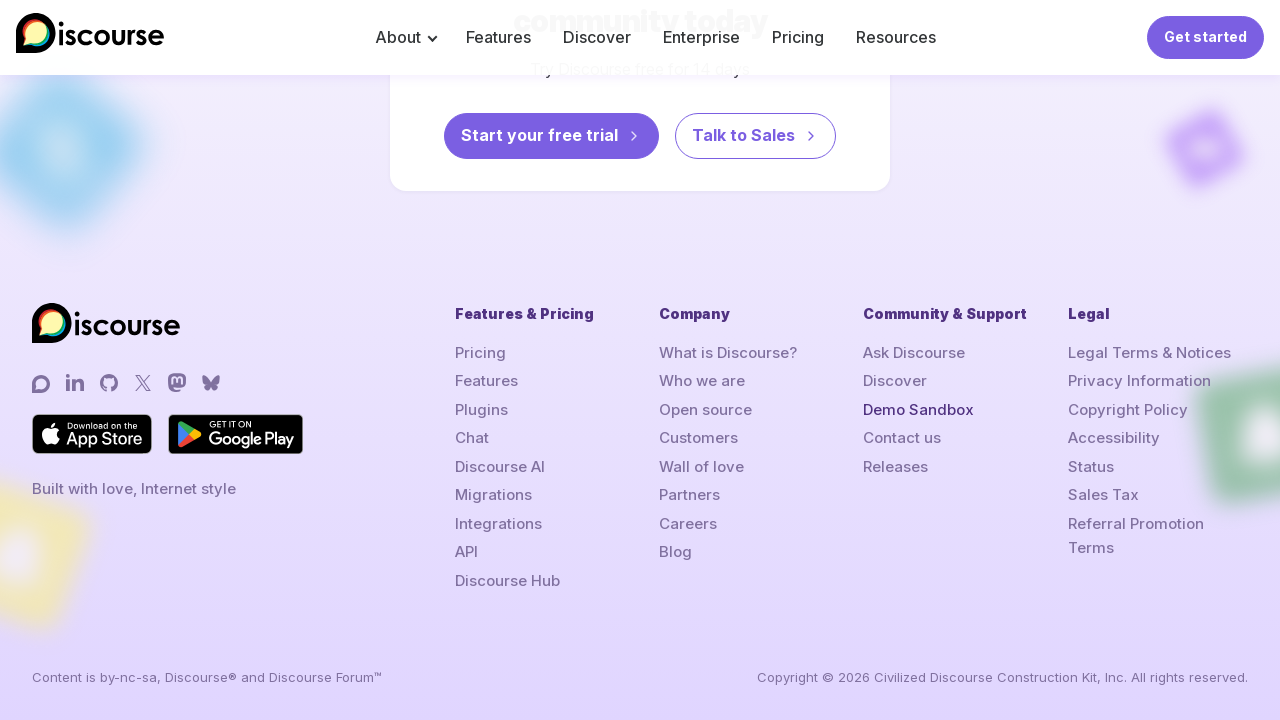